Navigates to Gmail homepage

Starting URL: http://gmail.com

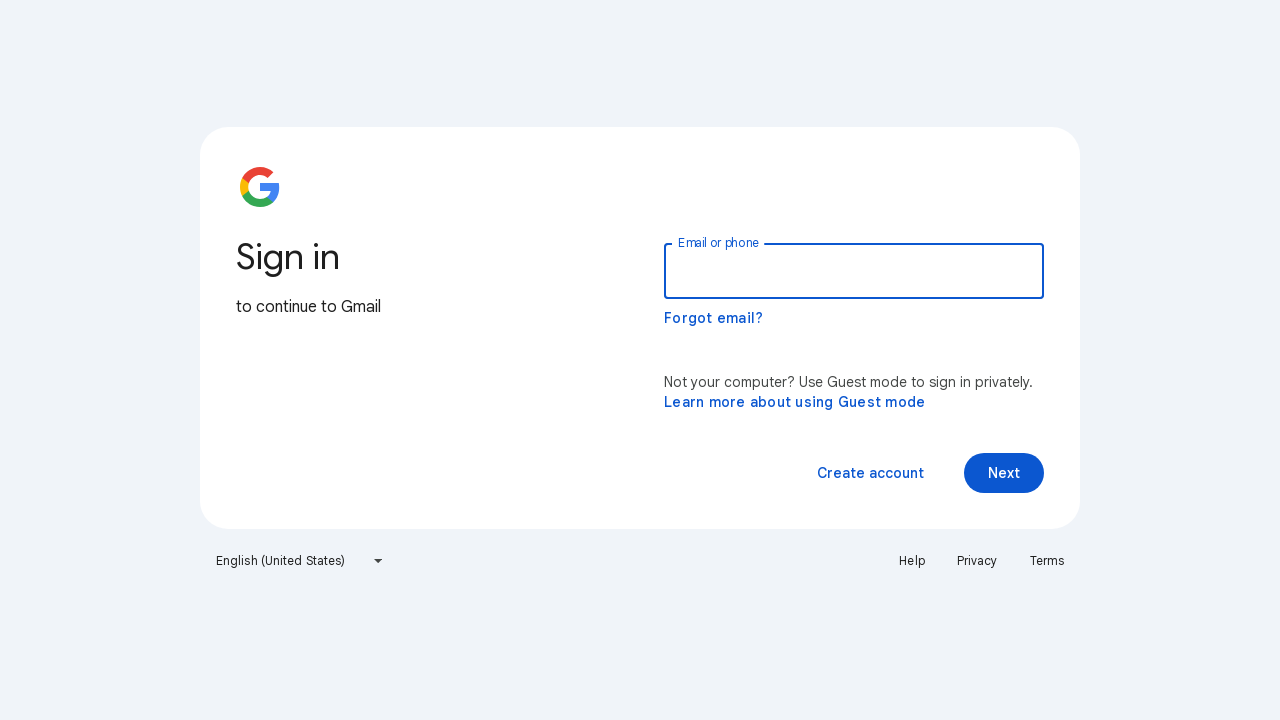

Navigated to Gmail homepage at http://gmail.com
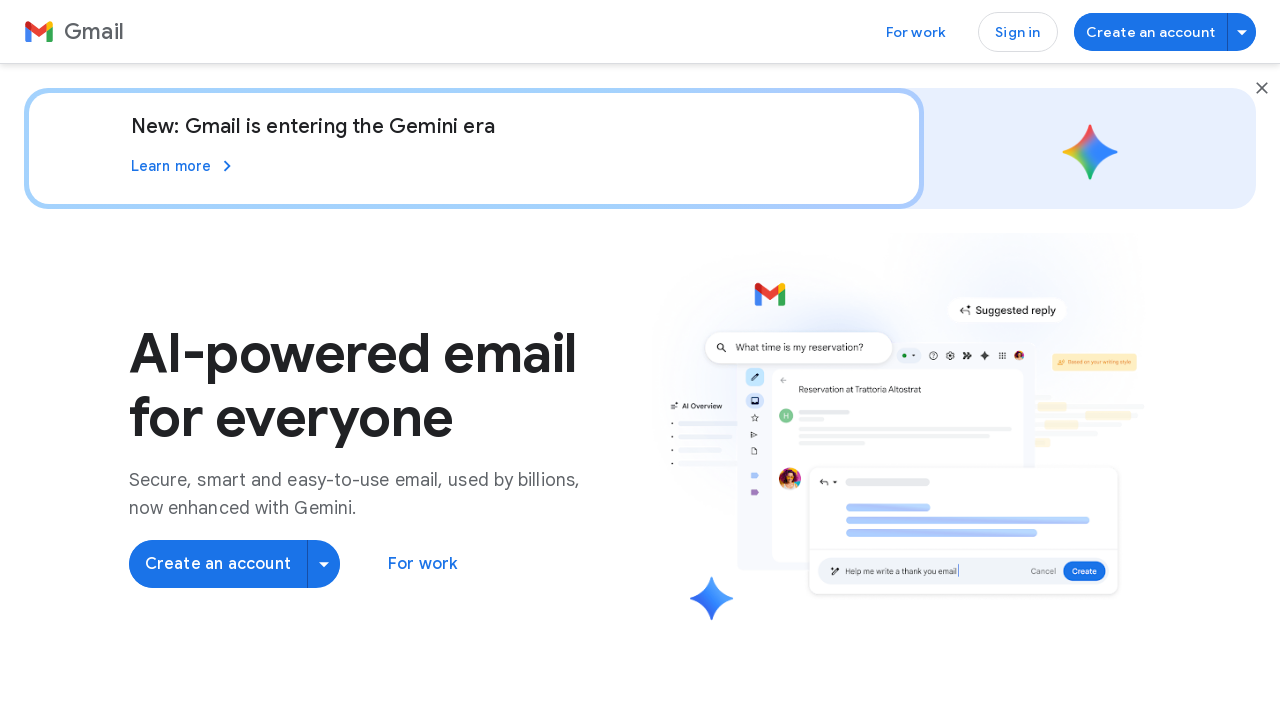

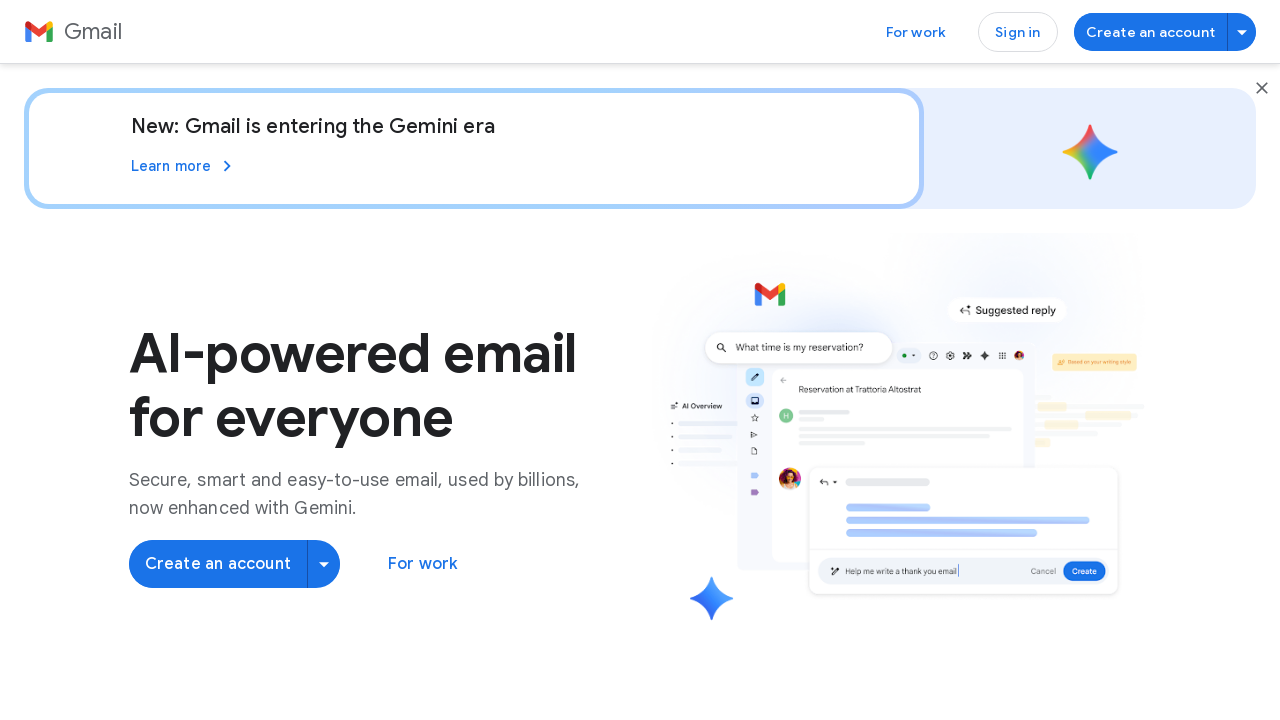